Tests a math quiz page by reading two numbers displayed on the page, calculating their sum, selecting the correct answer from a dropdown menu, and submitting the form.

Starting URL: http://suninjuly.github.io/selects1.html

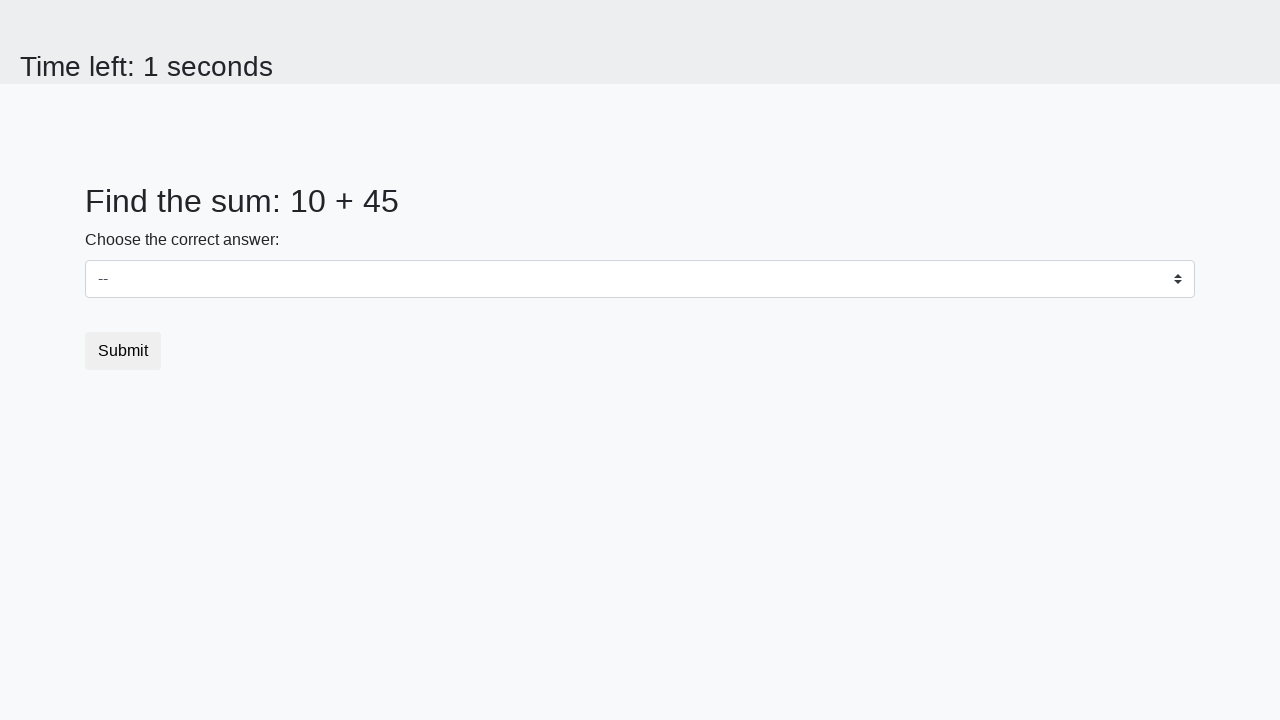

Read first number from page
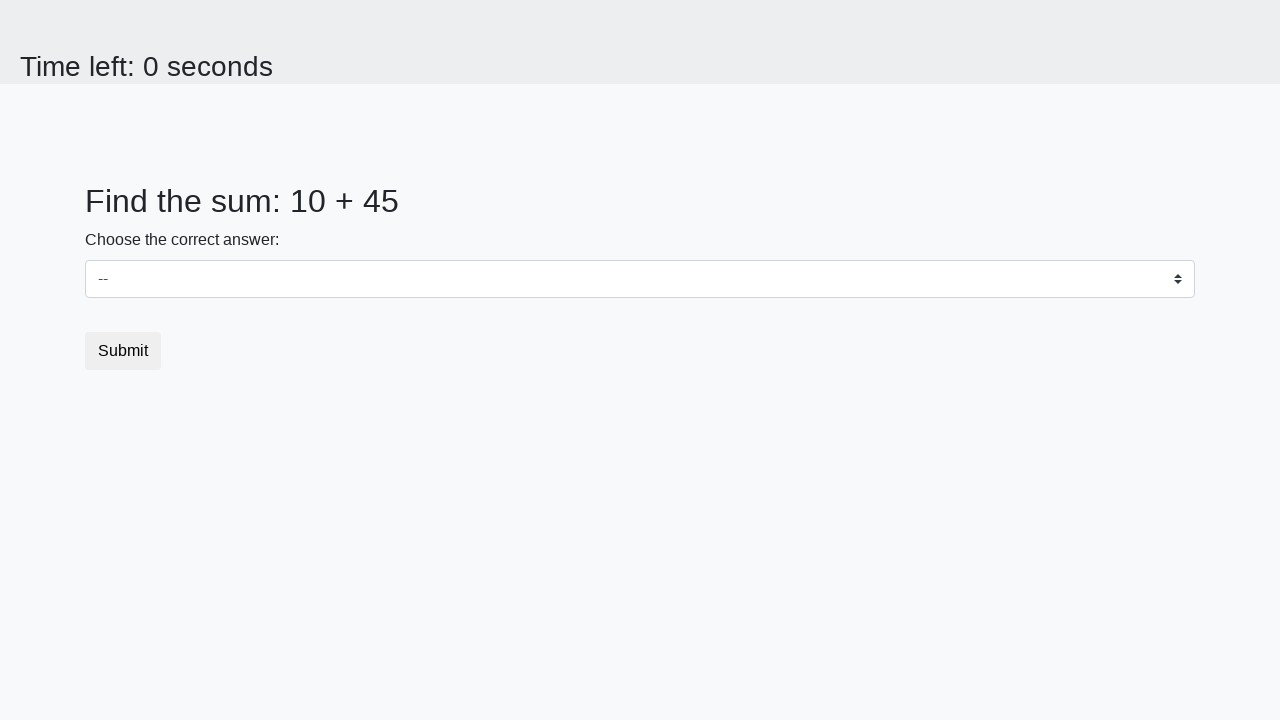

Read second number from page
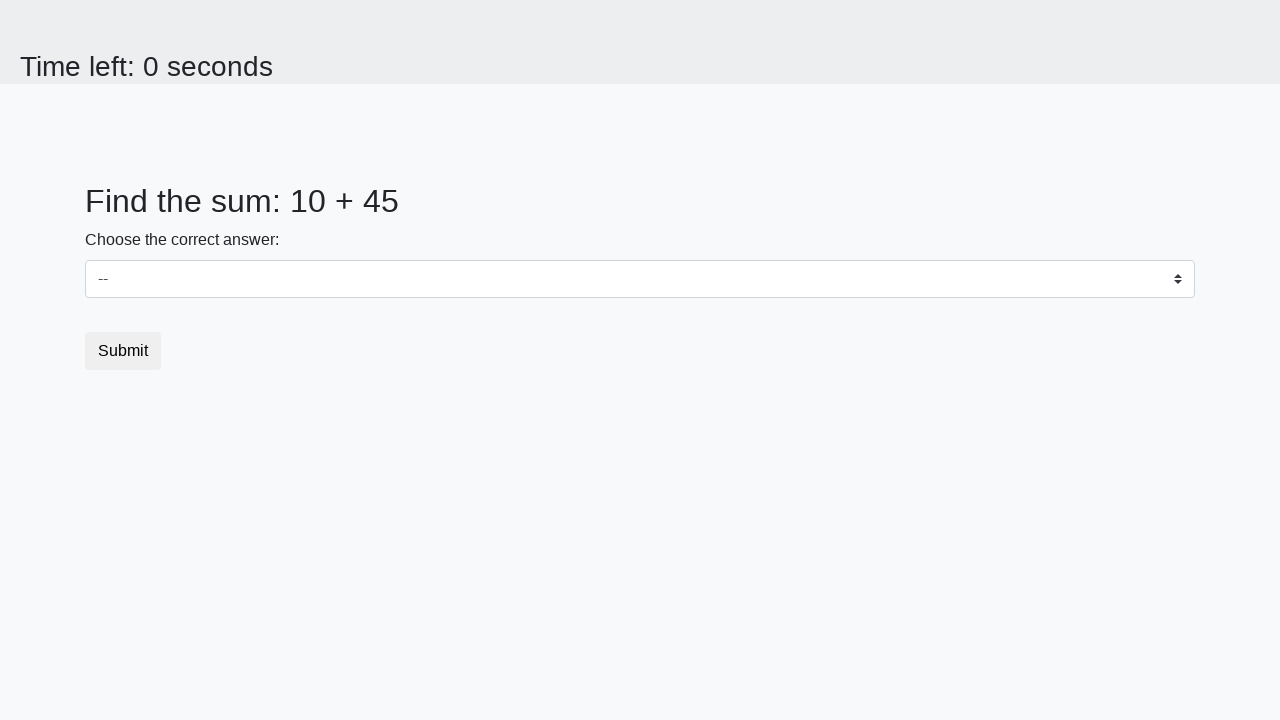

Calculated sum of 10 + 45 = 55
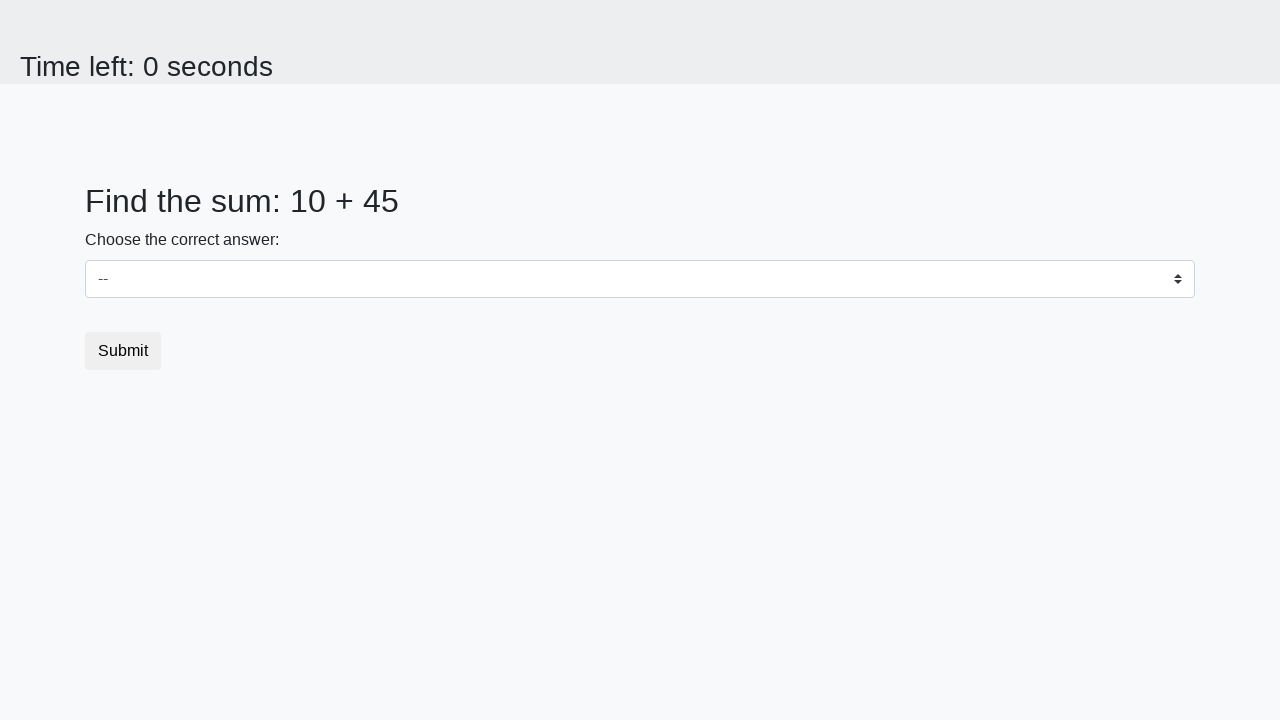

Selected answer '55' from dropdown menu on #dropdown
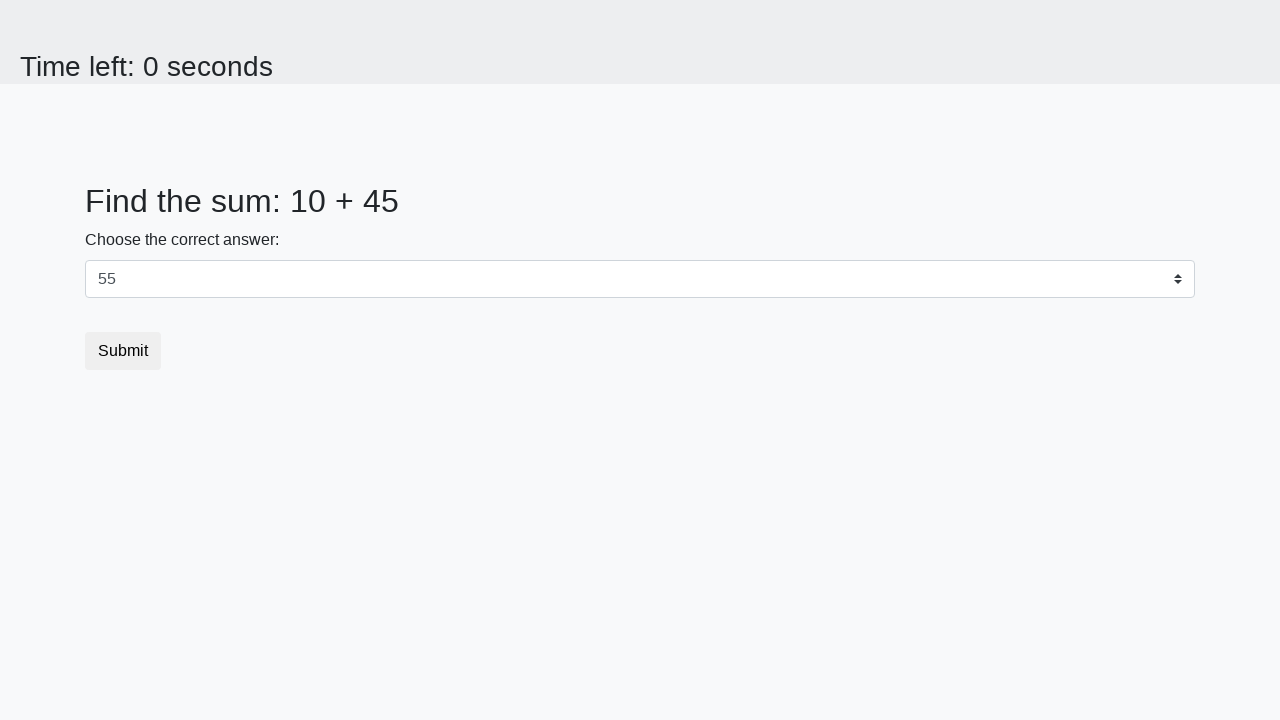

Clicked submit button to submit quiz at (123, 351) on button[type='submit']
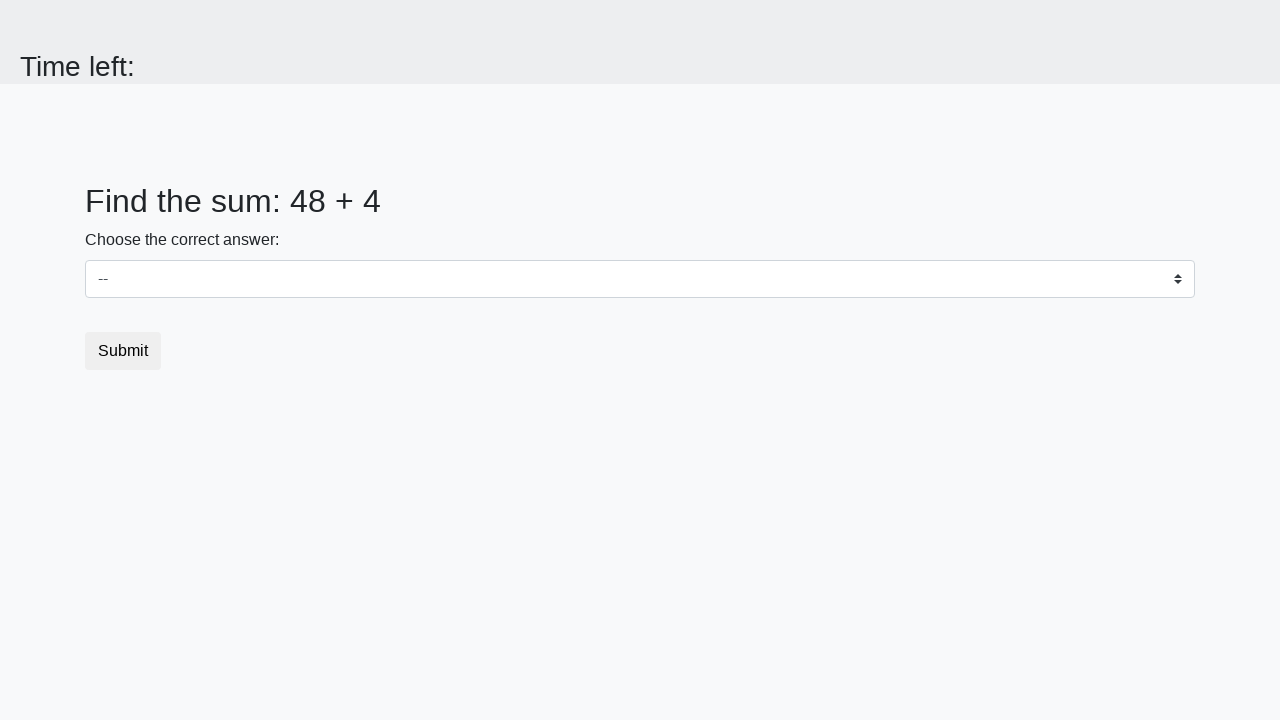

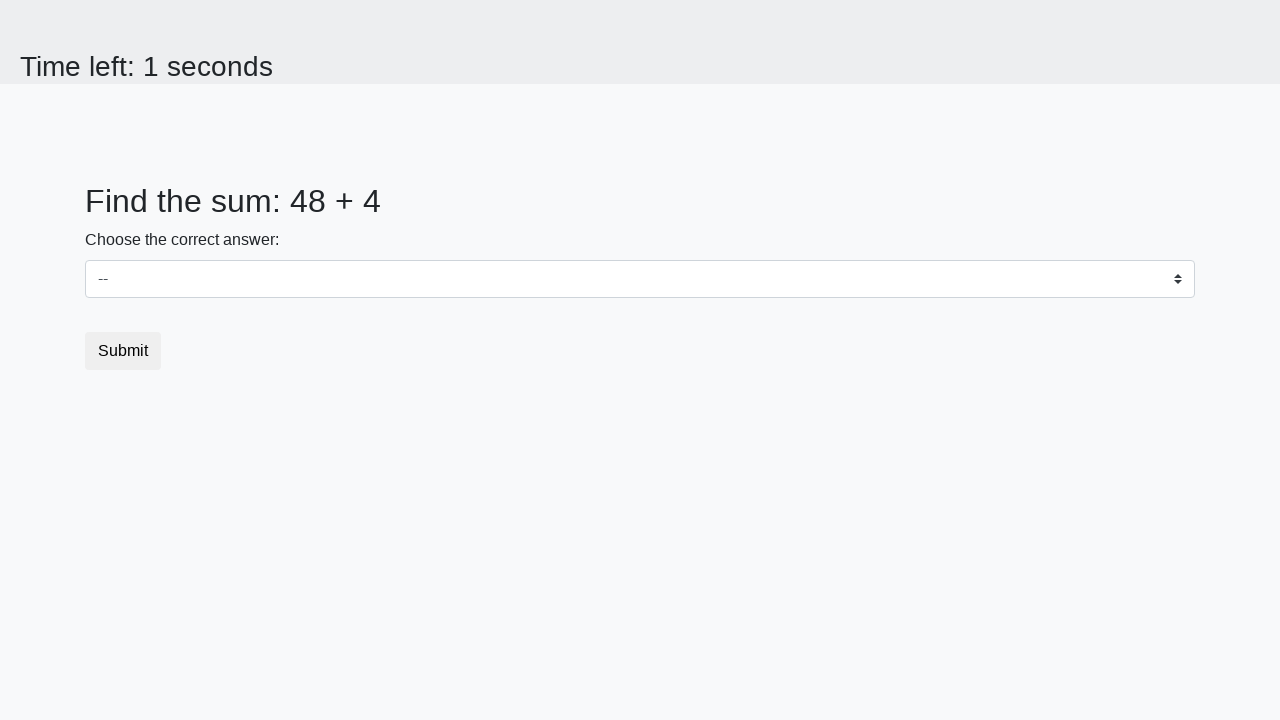